Tests handling an alert that appears on page load, dismisses it, and verifies the page heading text

Starting URL: https://kristinek.github.io/site/examples/alerted_page

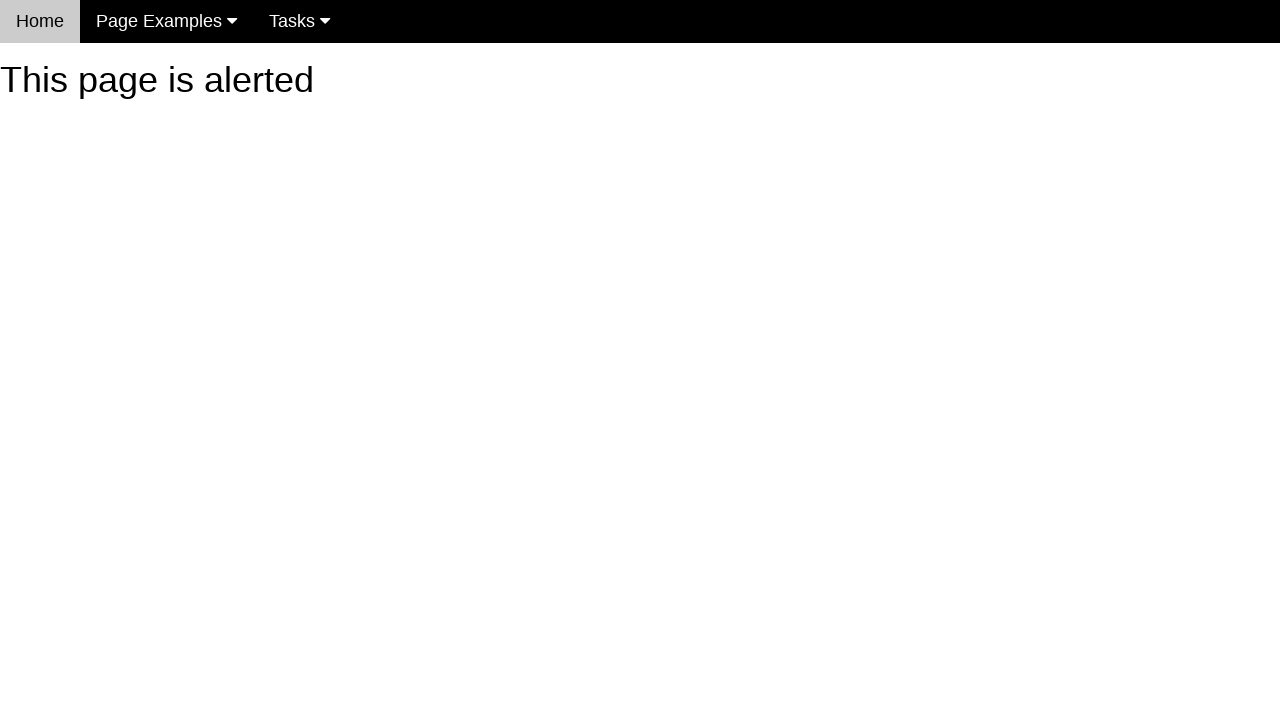

Navigated to alerted page
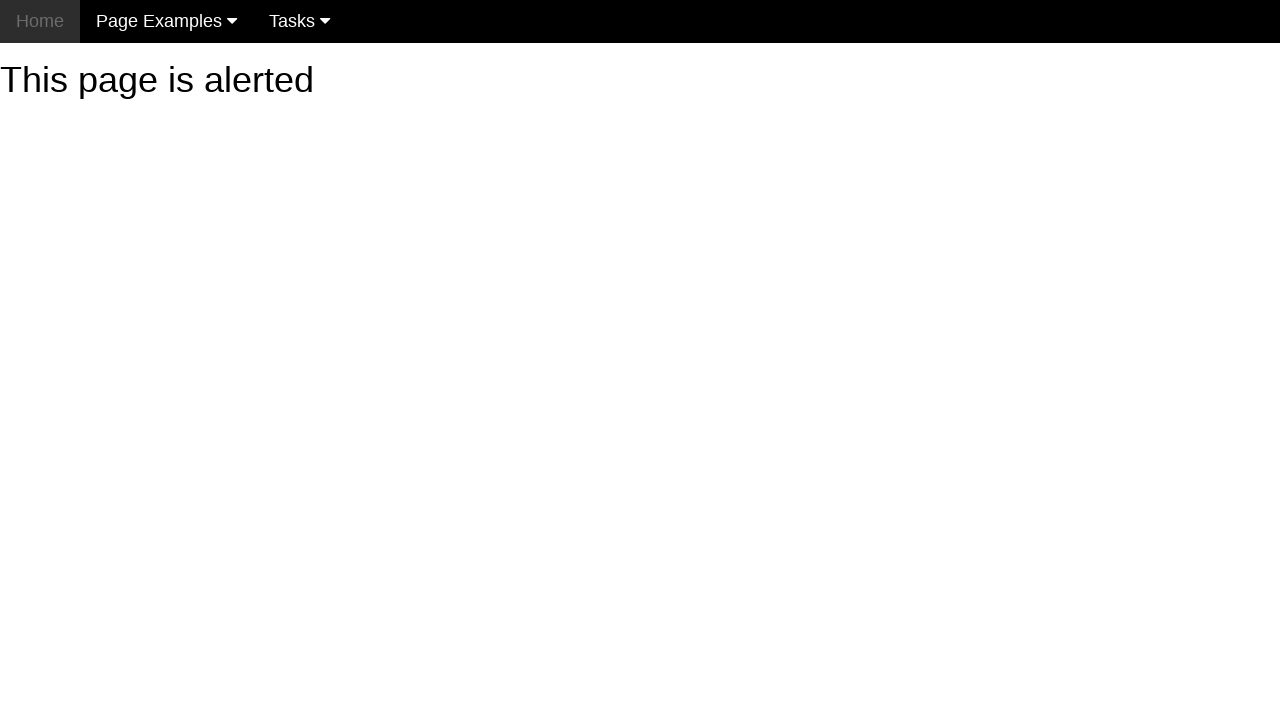

Set up dialog handler to dismiss alerts
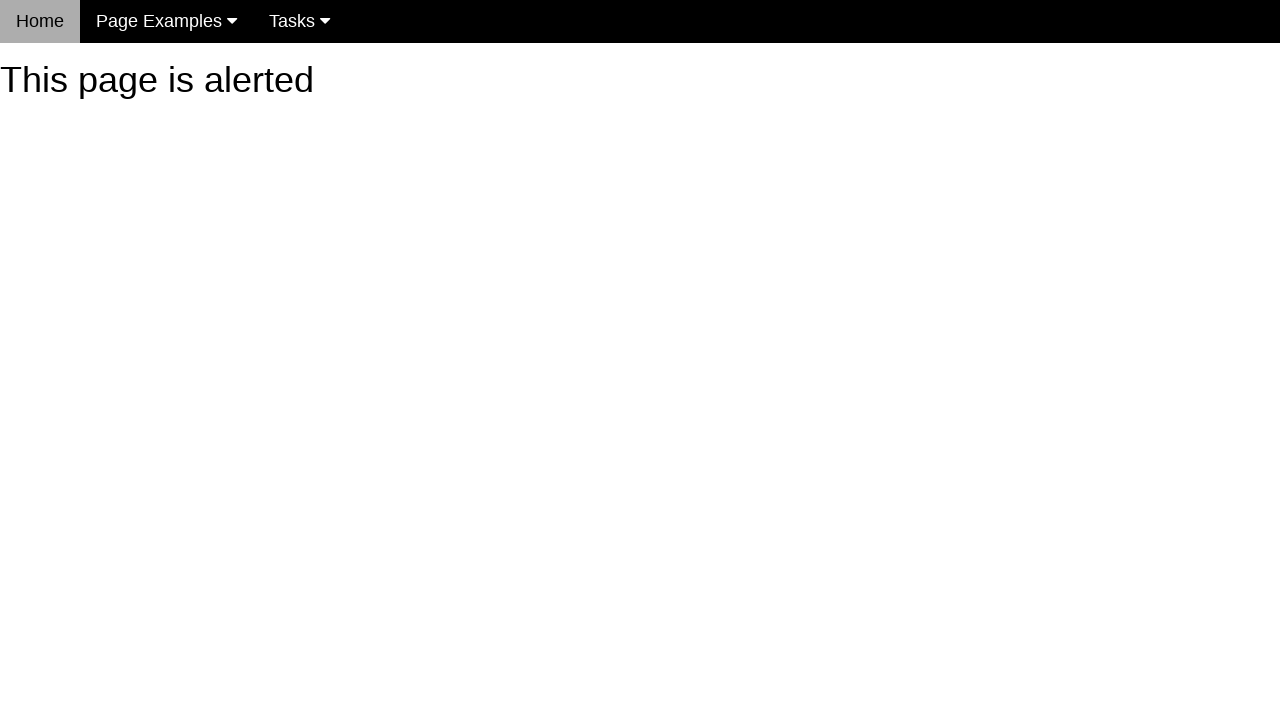

Alert was dismissed and heading element appeared
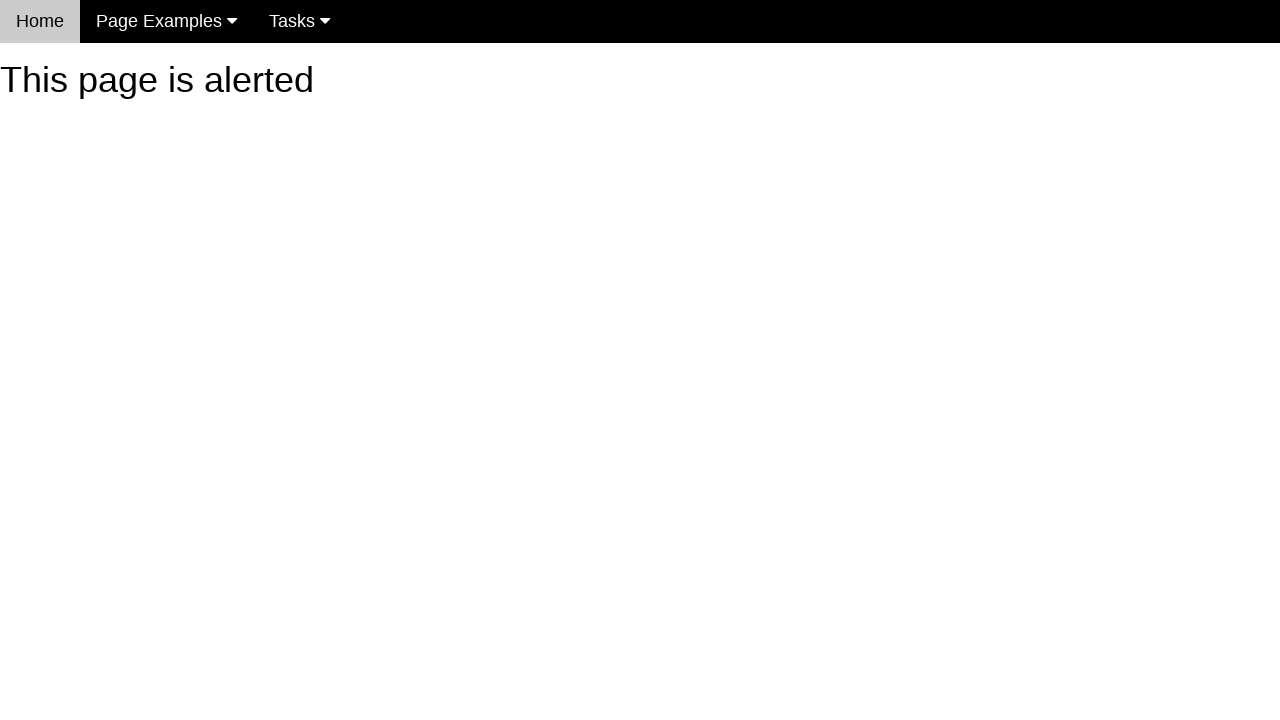

Located heading element
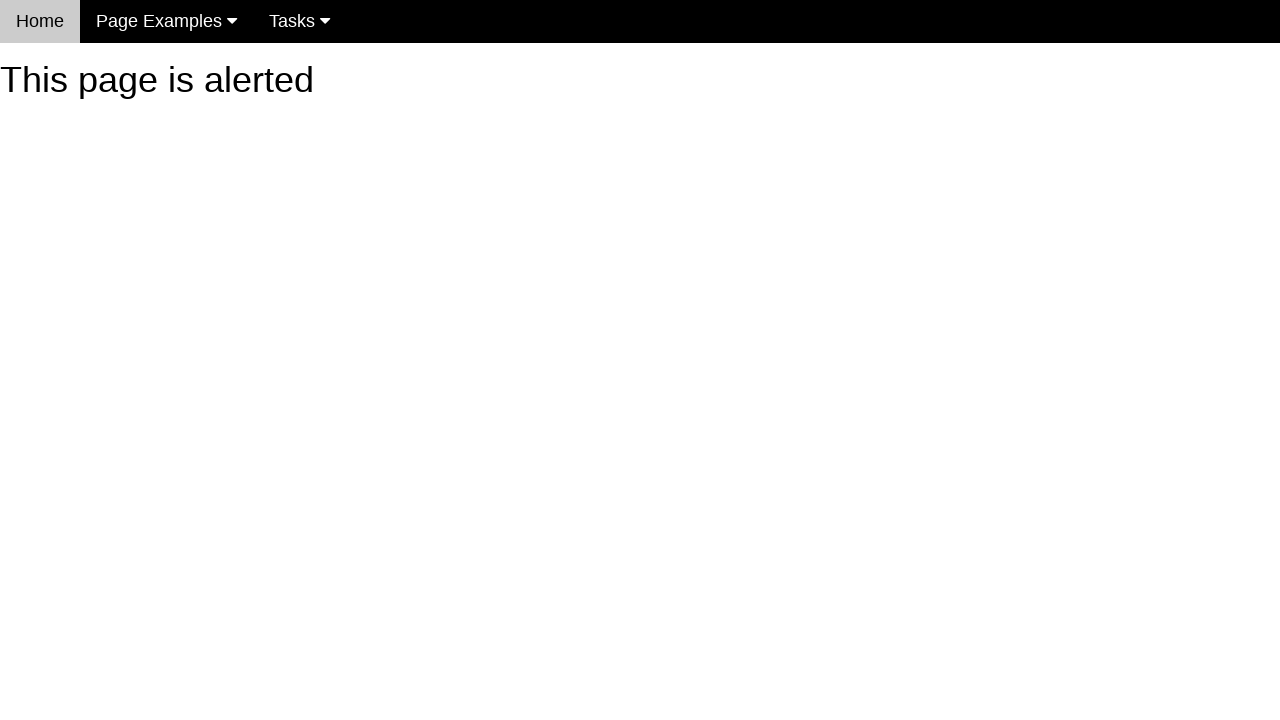

Verified heading text is 'This page is alerted'
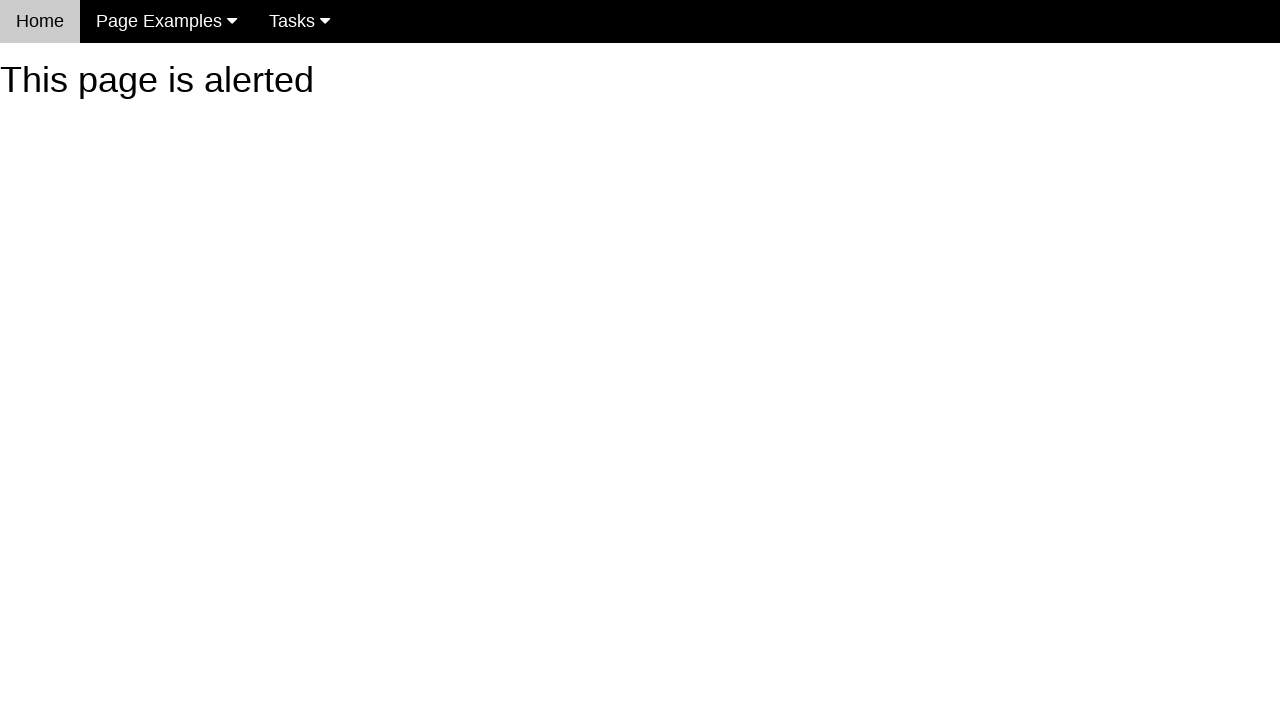

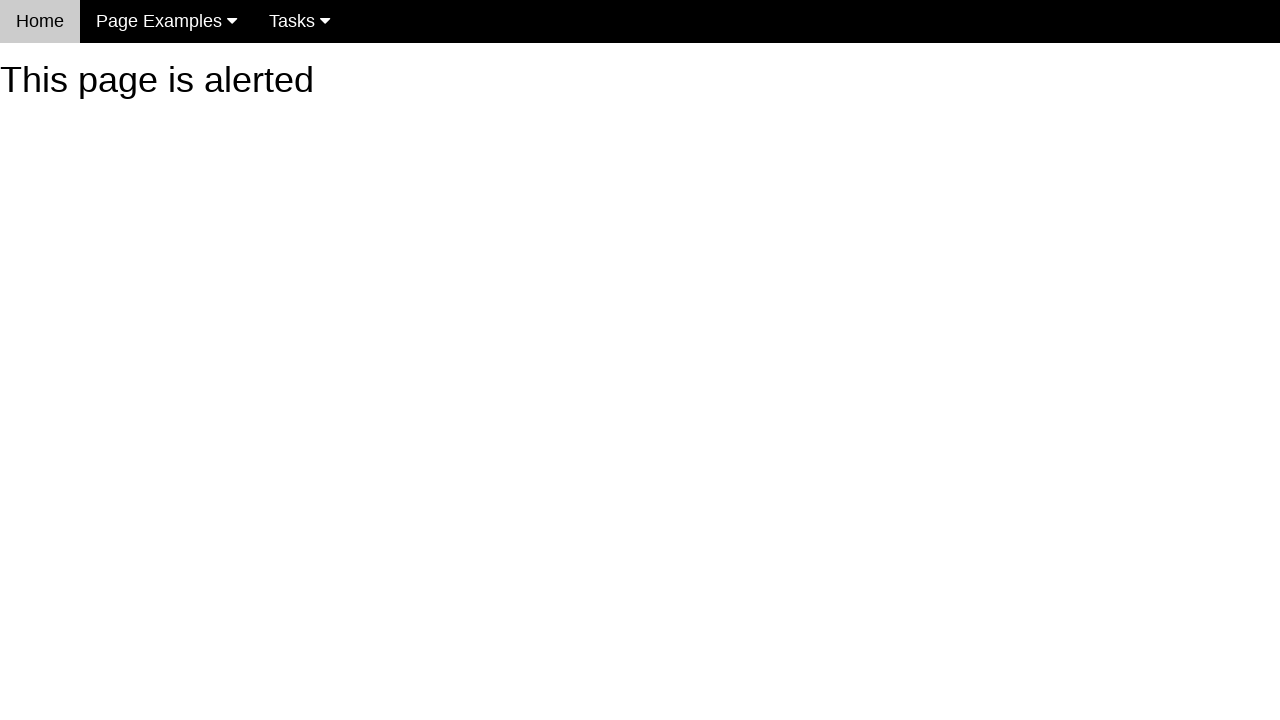